Tests window handling functionality by clicking a link that opens a new window and switching between browser windows

Starting URL: http://the-internet.herokuapp.com/windows

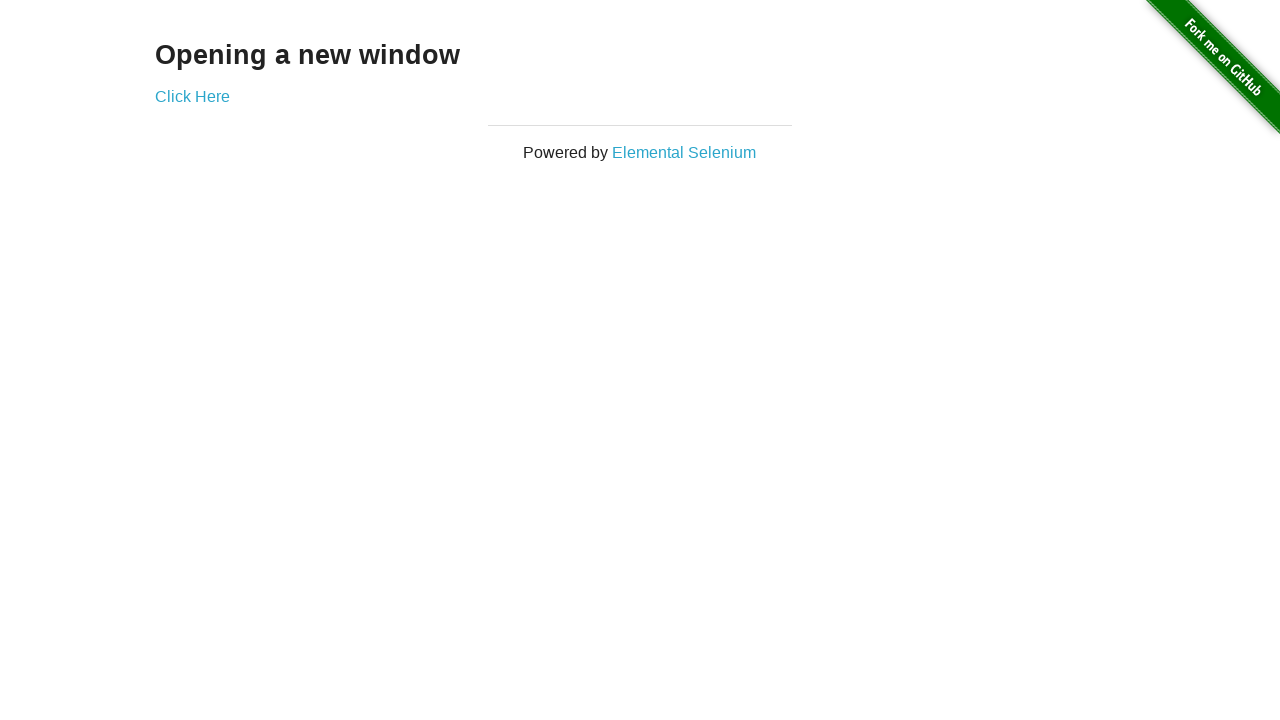

Clicked link to open new window at (192, 96) on .example a
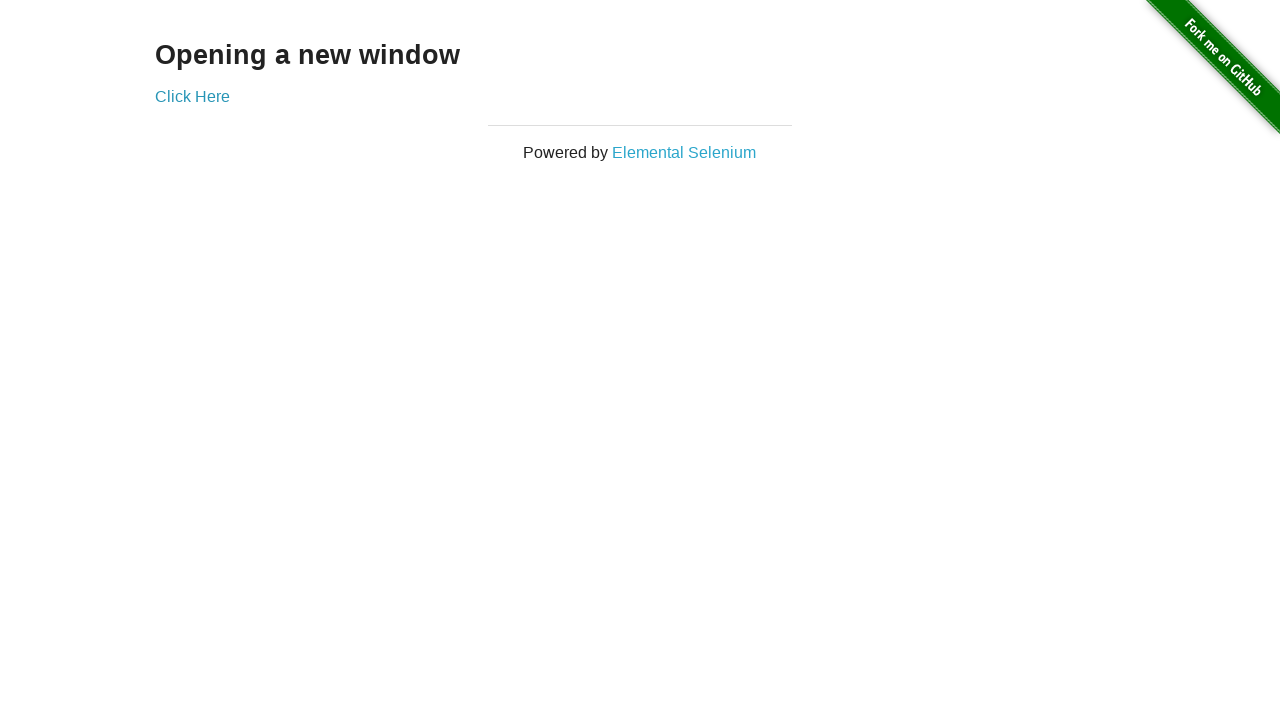

Waited for new window to open
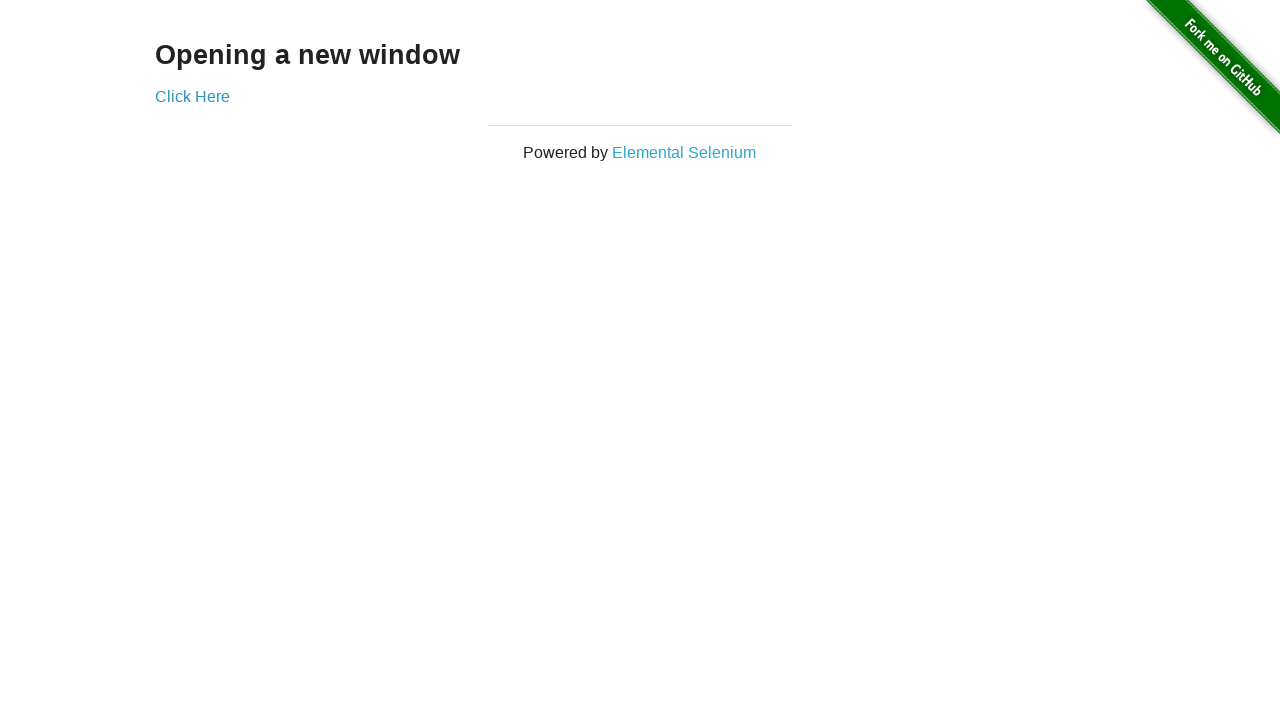

Retrieved all pages from browser context
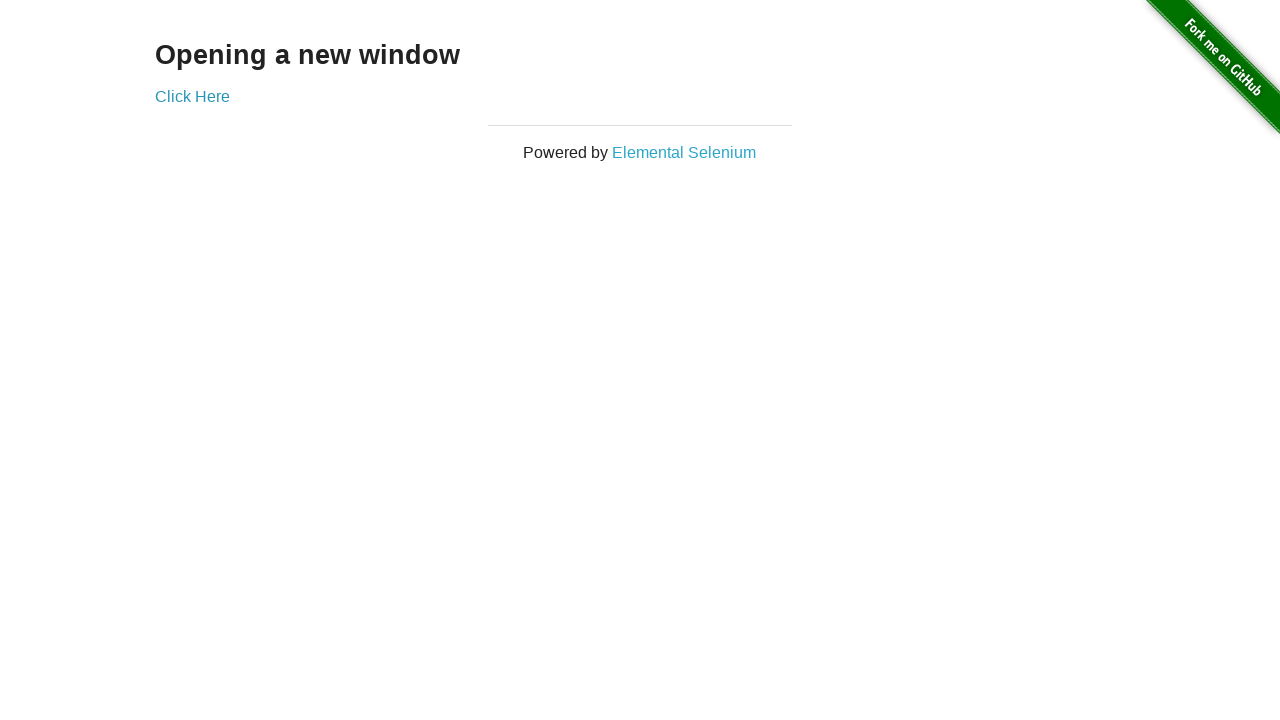

Selected new window page object
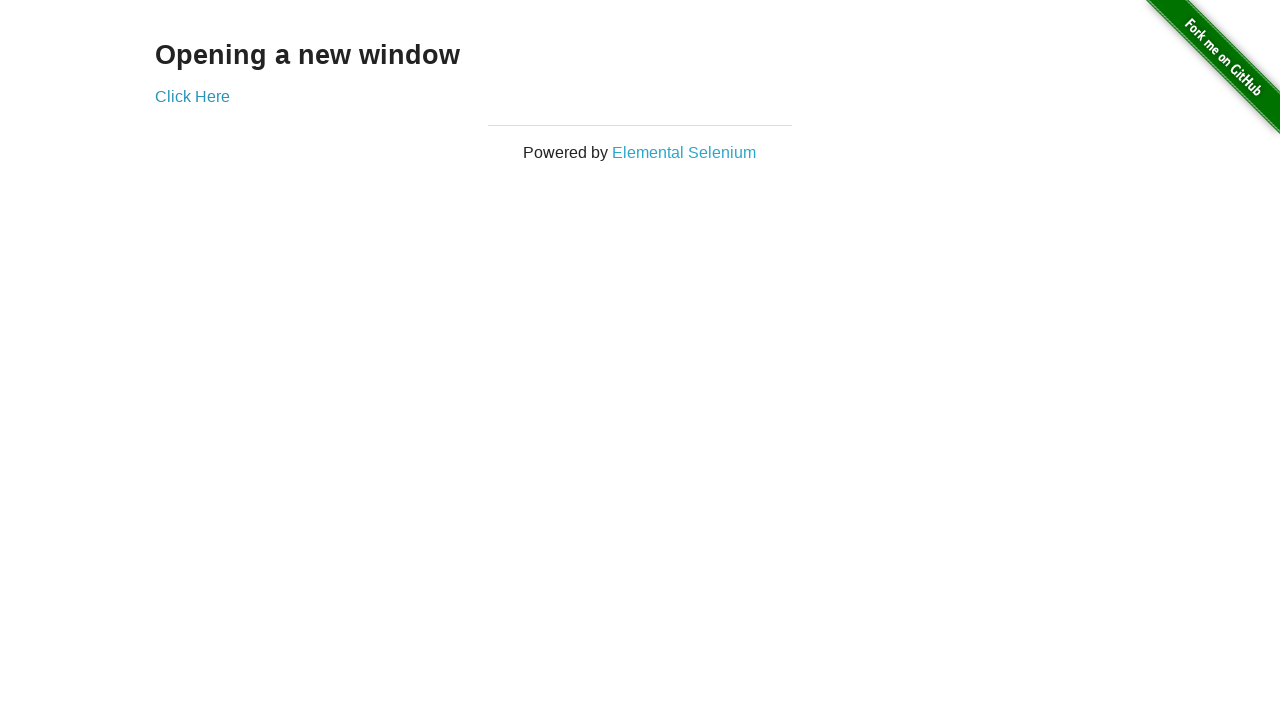

Waited for new window to fully load
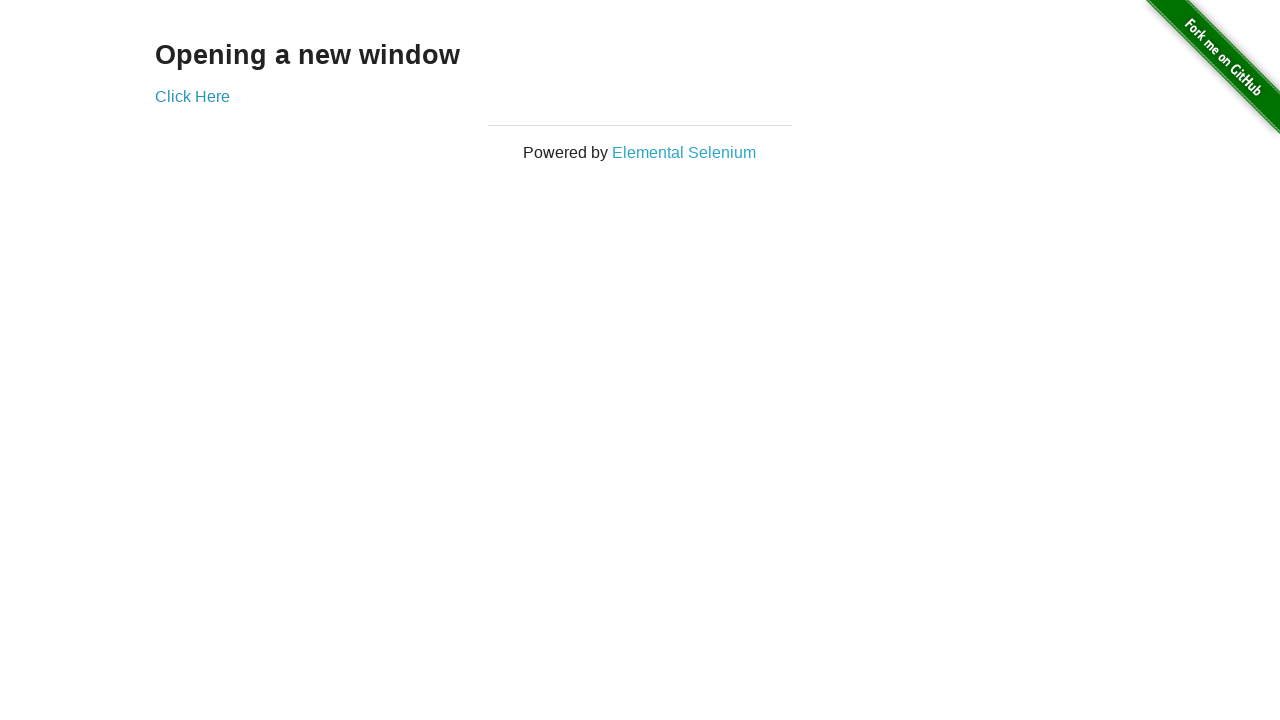

Selected original window page object
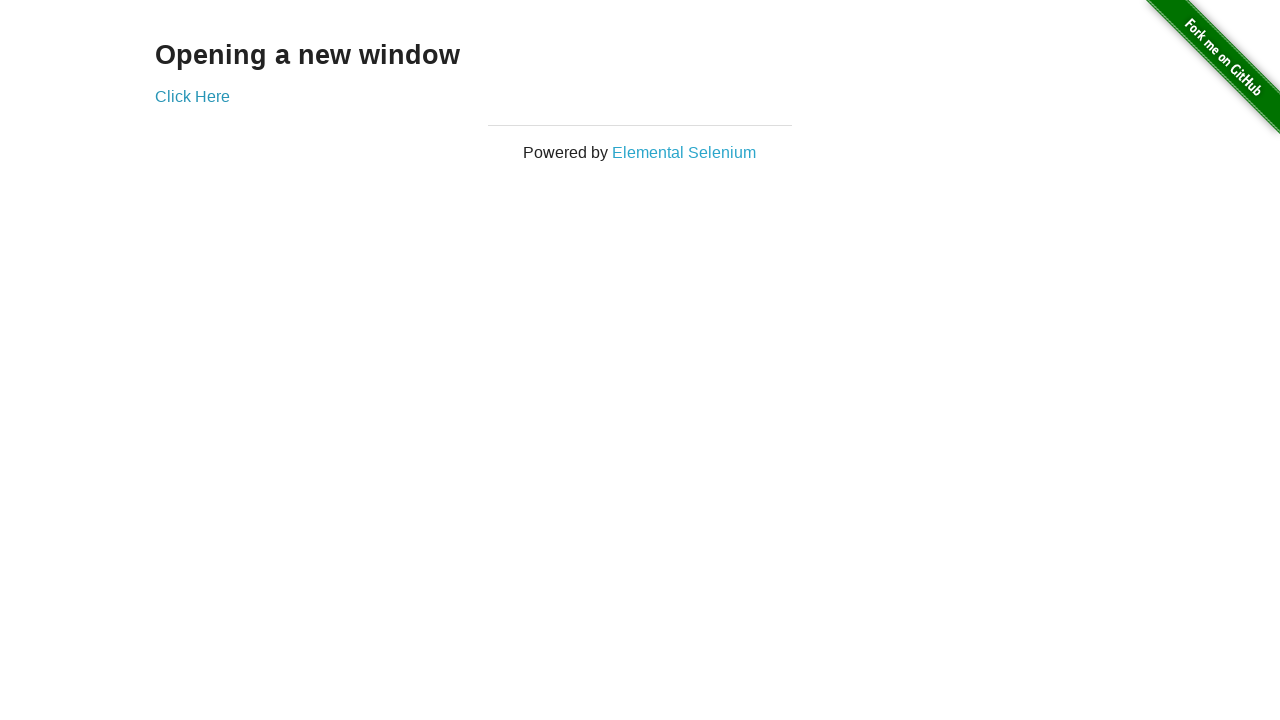

Switched back to original window
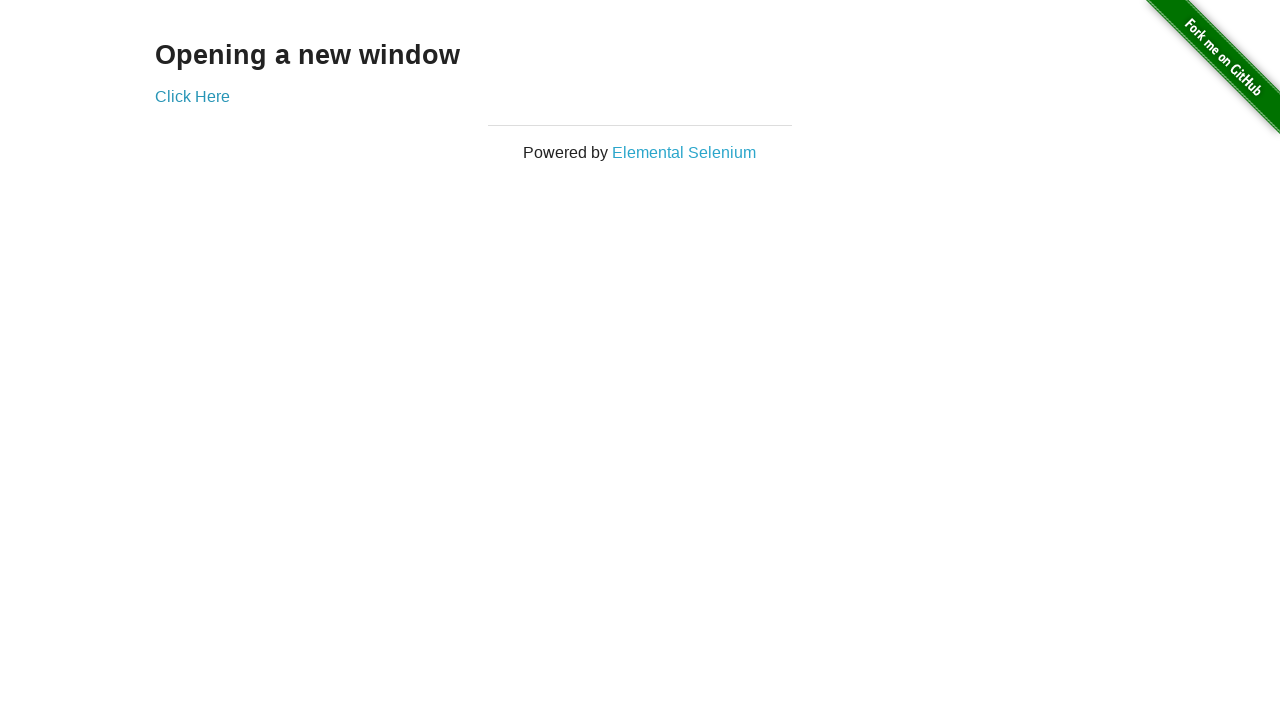

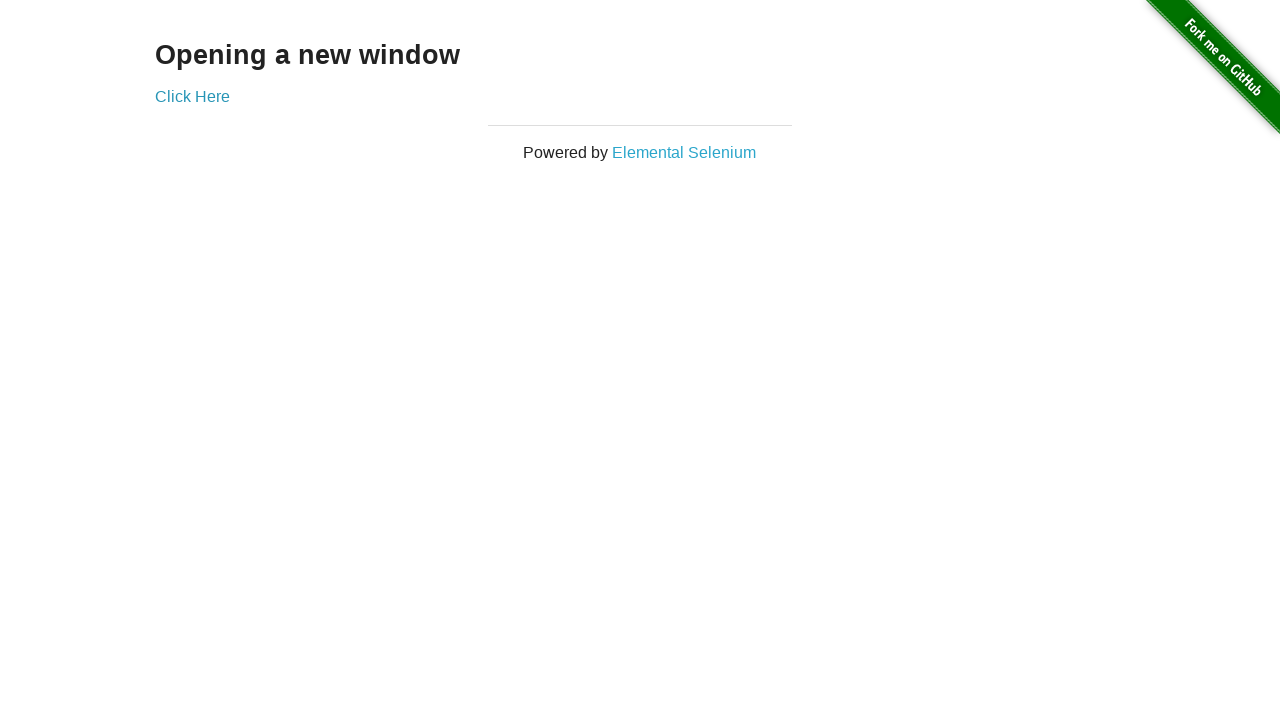